Tests JavaScript confirmation alert handling by entering a name in a text field, clicking a confirm button, and accepting the confirmation popup dialog.

Starting URL: https://rahulshettyacademy.com/AutomationPractice/

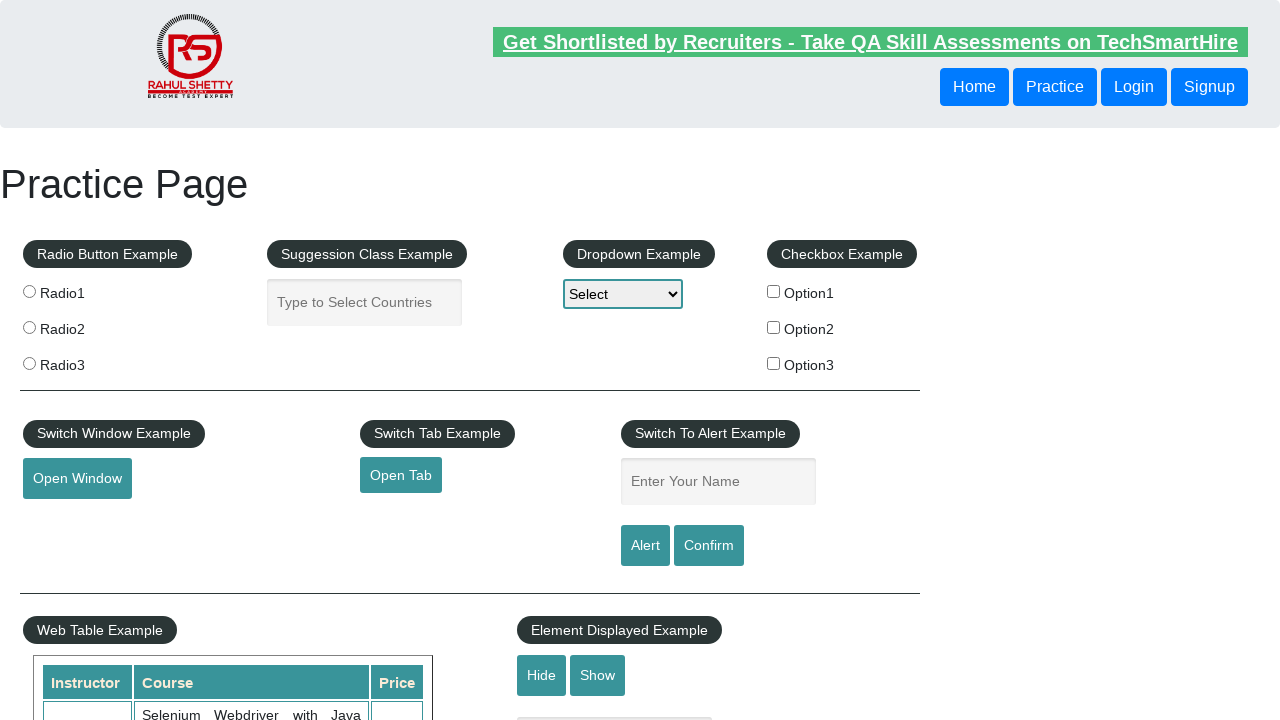

Waited for name input field to be visible
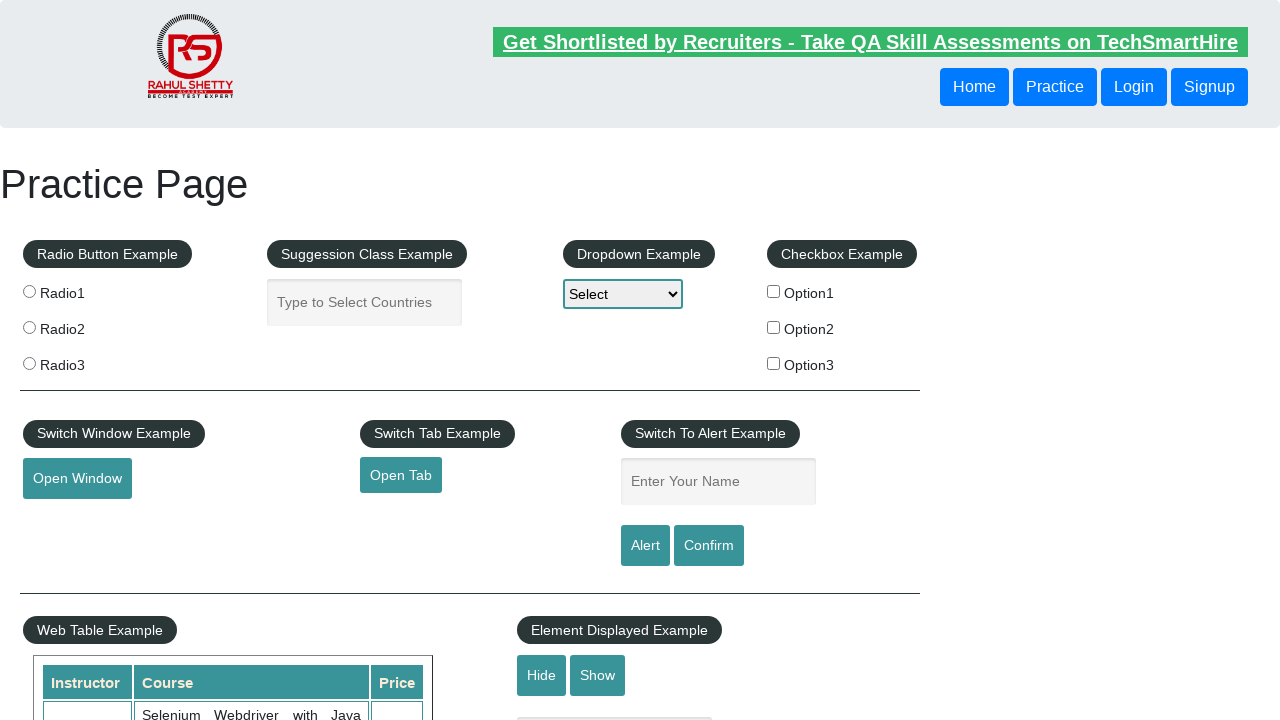

Filled name input field with 'JohnDoe' on [name='enter-name']
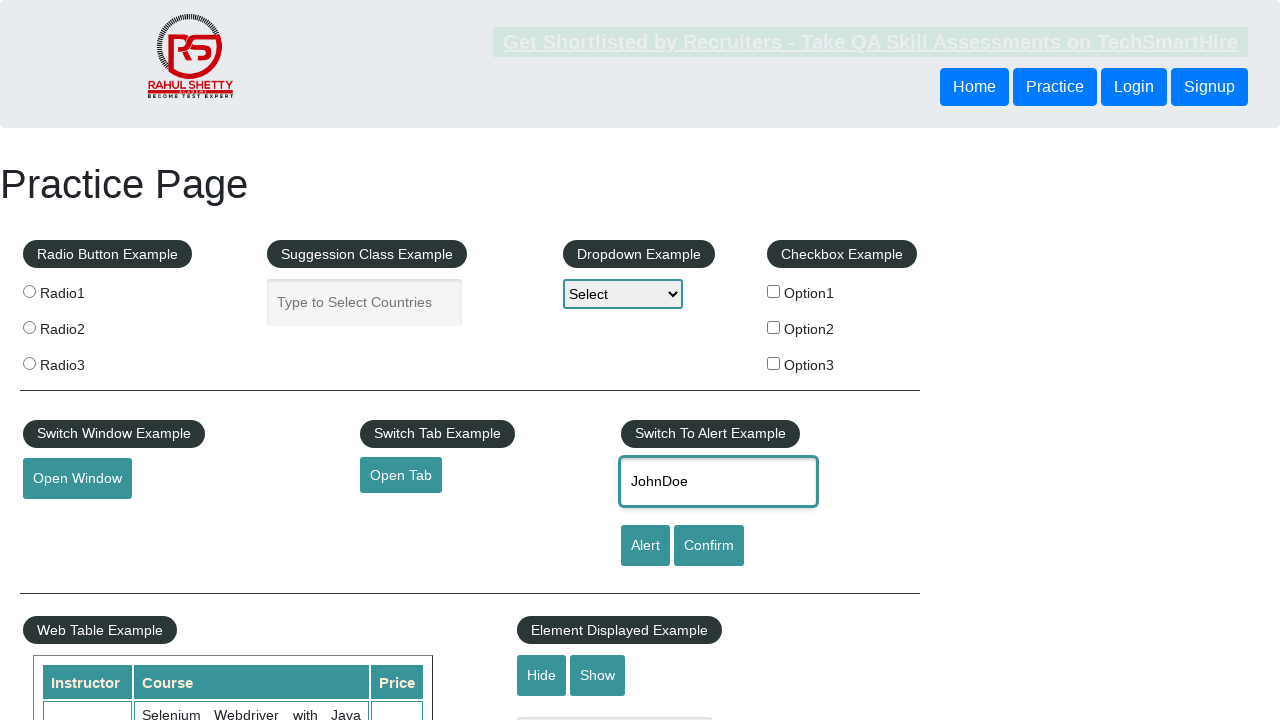

Set up dialog handler to automatically accept confirmation popups
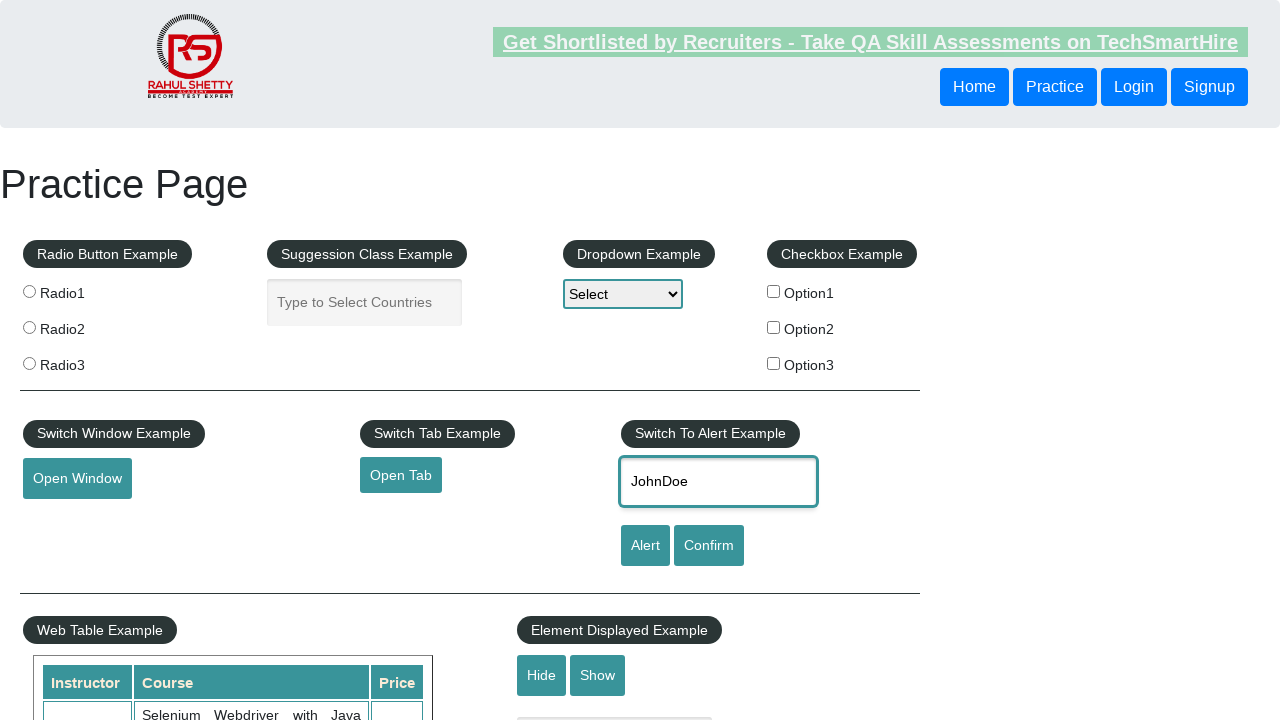

Clicked confirm button to trigger confirmation alert at (709, 546) on #confirmbtn
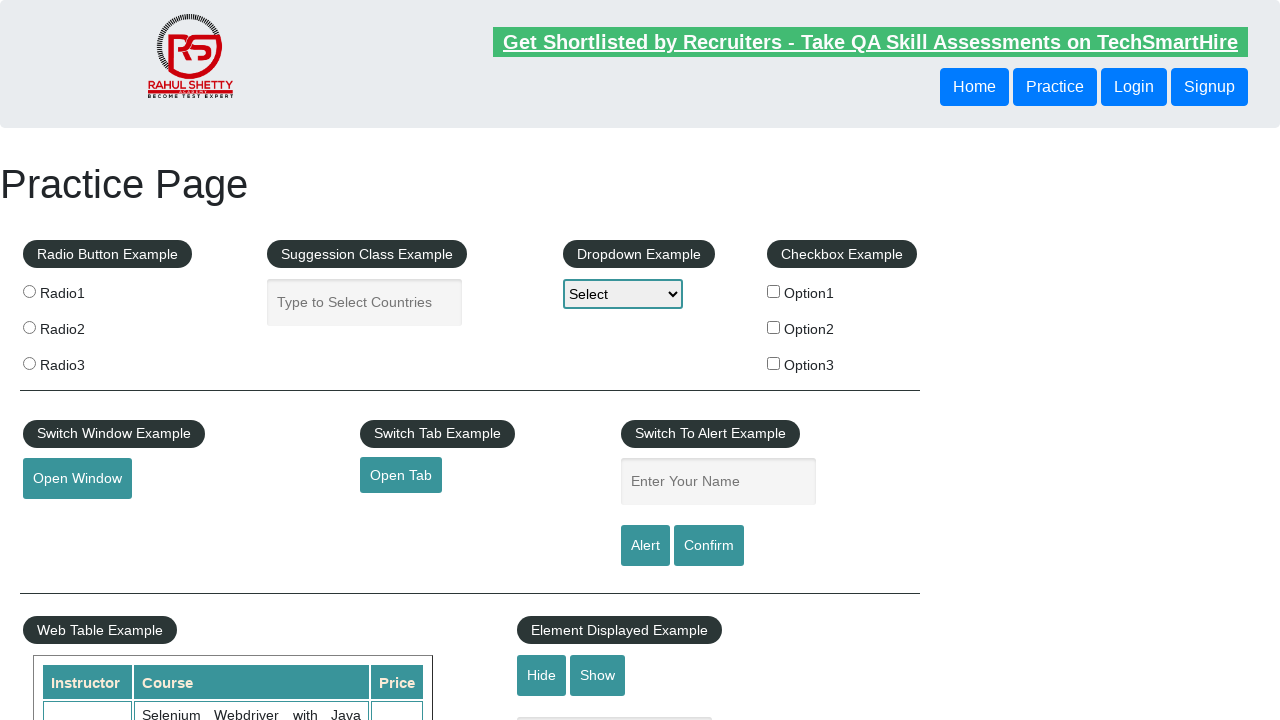

Waited 500ms for dialog to be handled
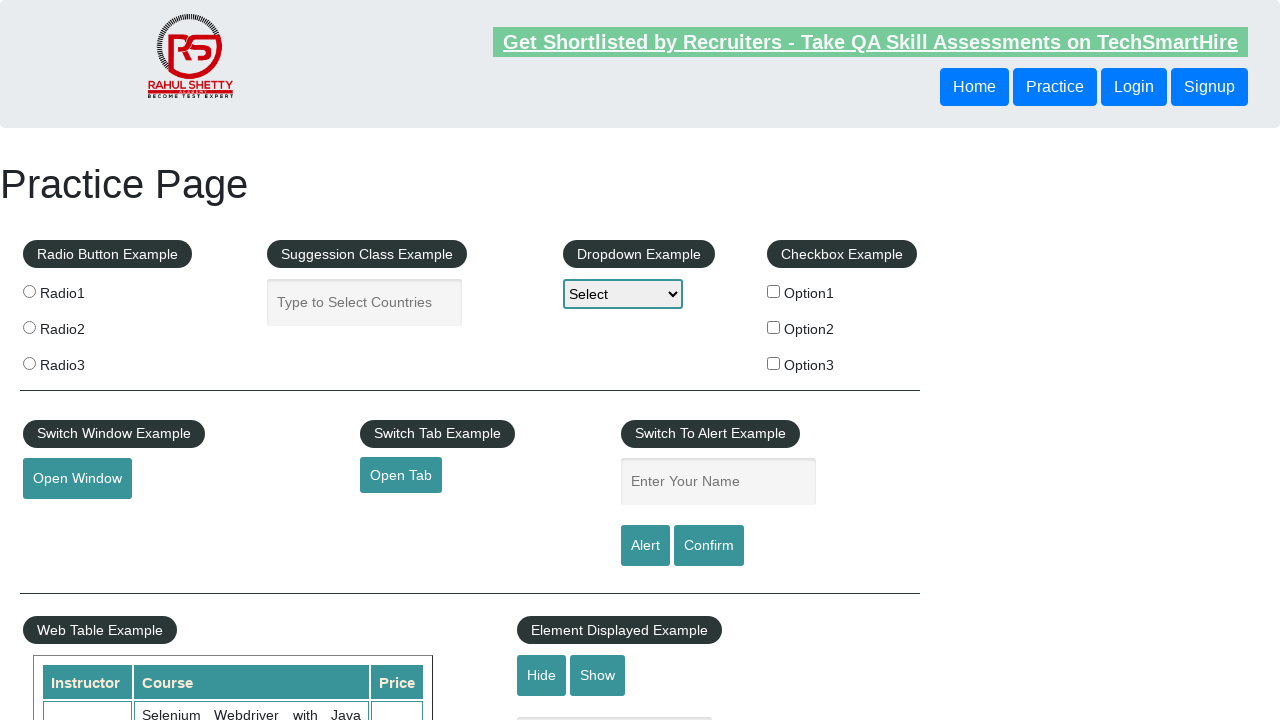

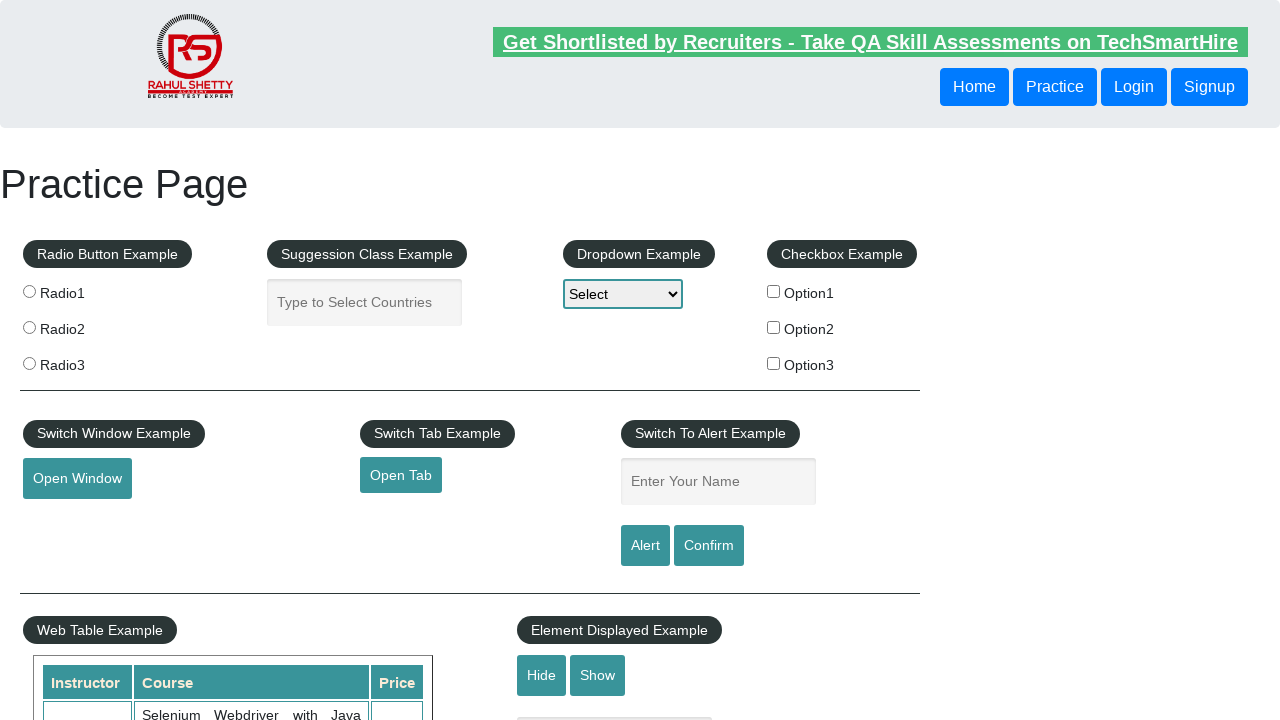